Navigates through RedBus website to access train tickets section and live train status page

Starting URL: https://www.redbus.in/

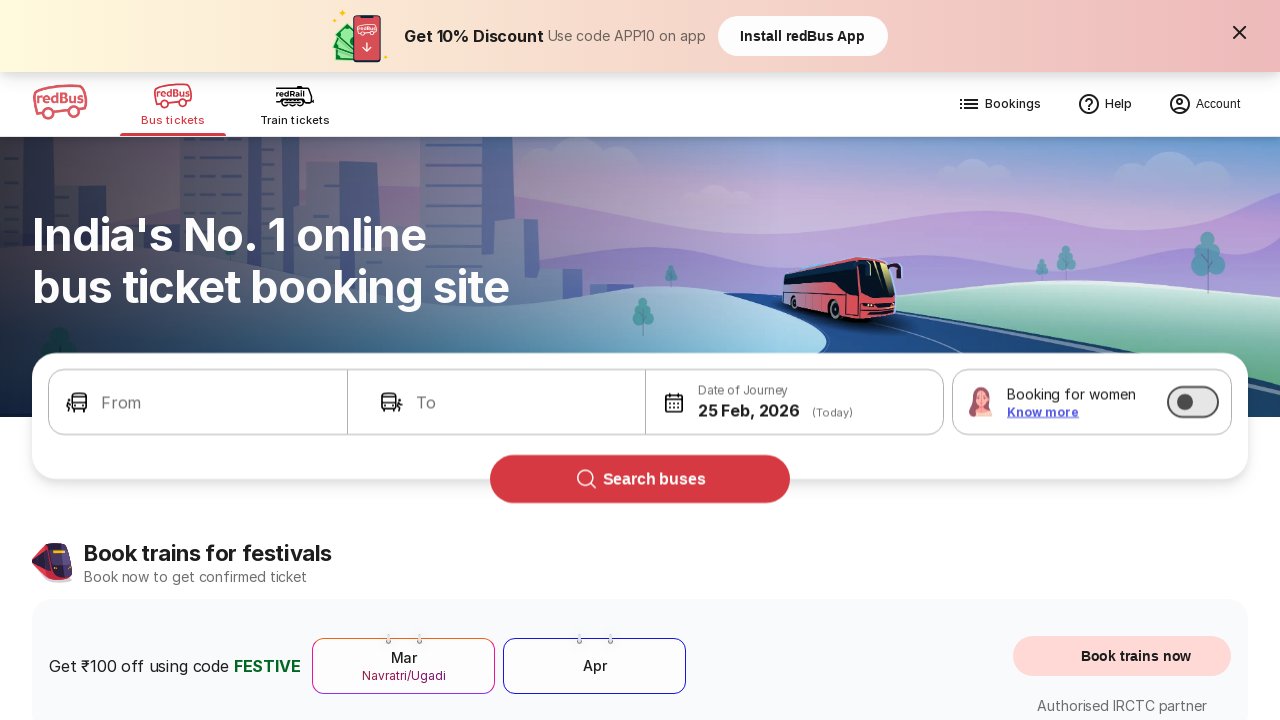

Clicked on Train tickets link at (295, 120) on xpath=//span[contains(text(),'Train')]
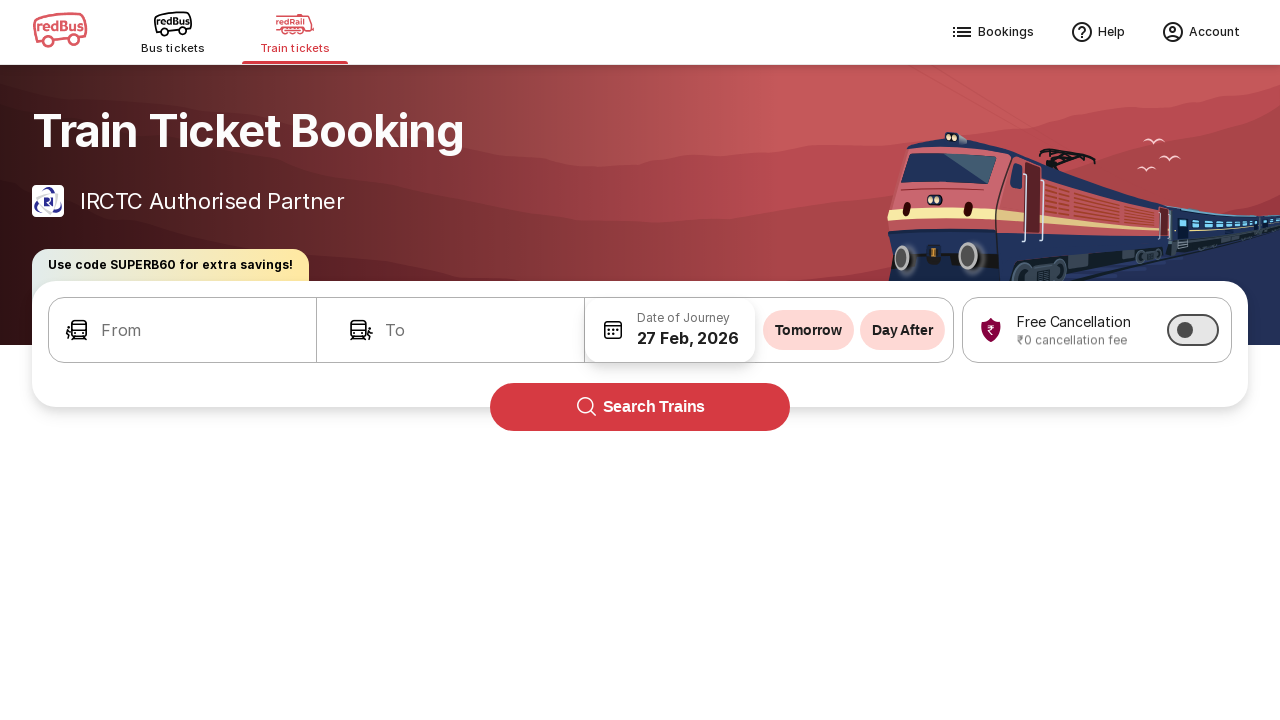

Waited 2 seconds for page to load
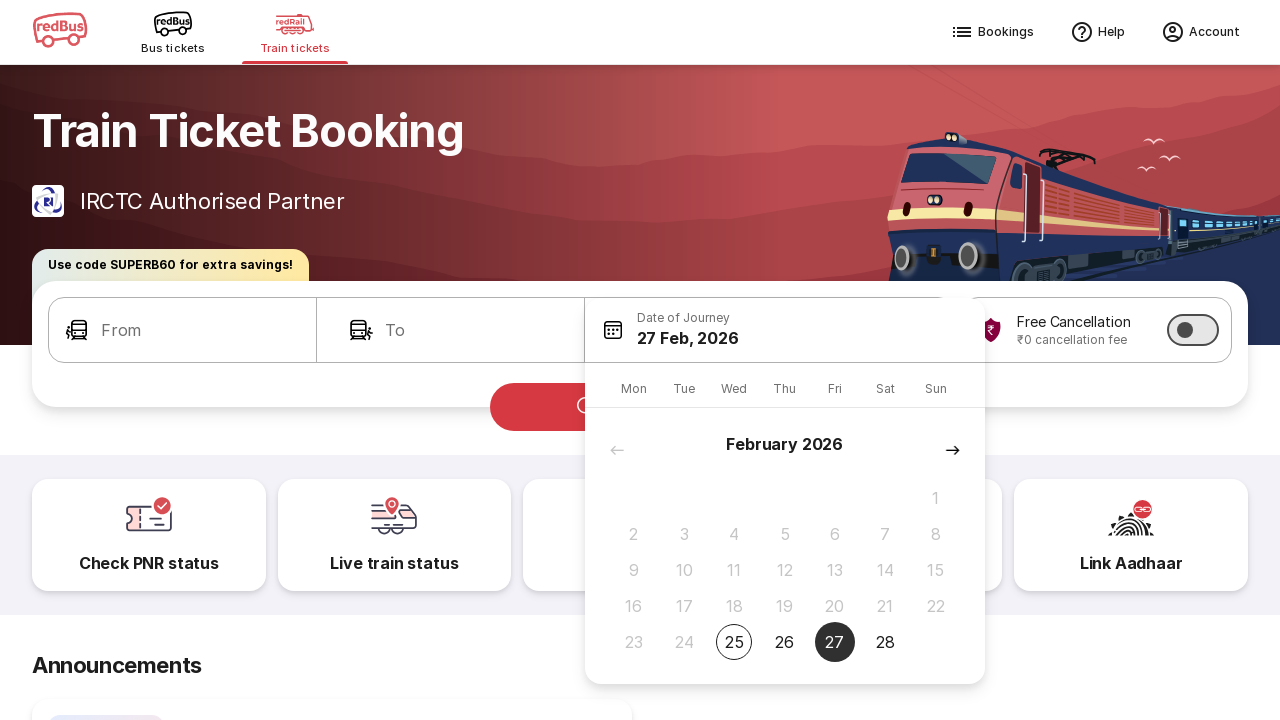

Clicked on Live train status link at (394, 563) on xpath=//span[contains(text(),'Live train')]
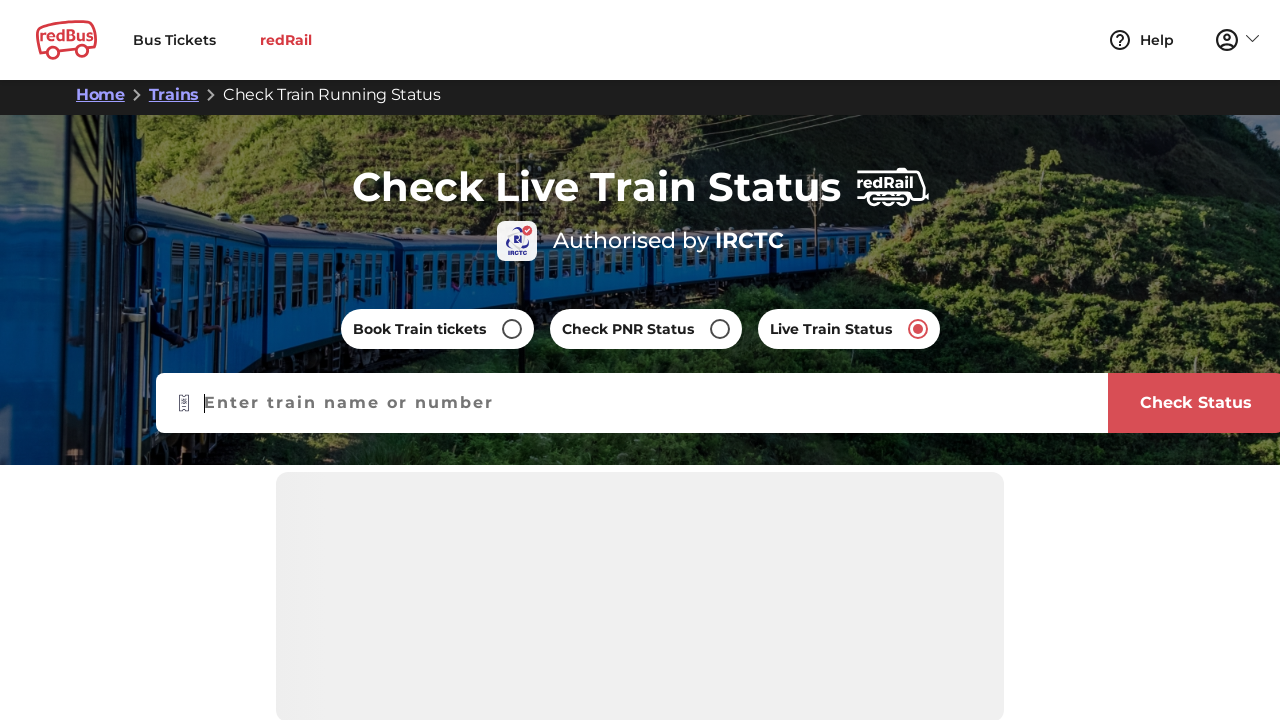

Waited 3 seconds for live train status page to load
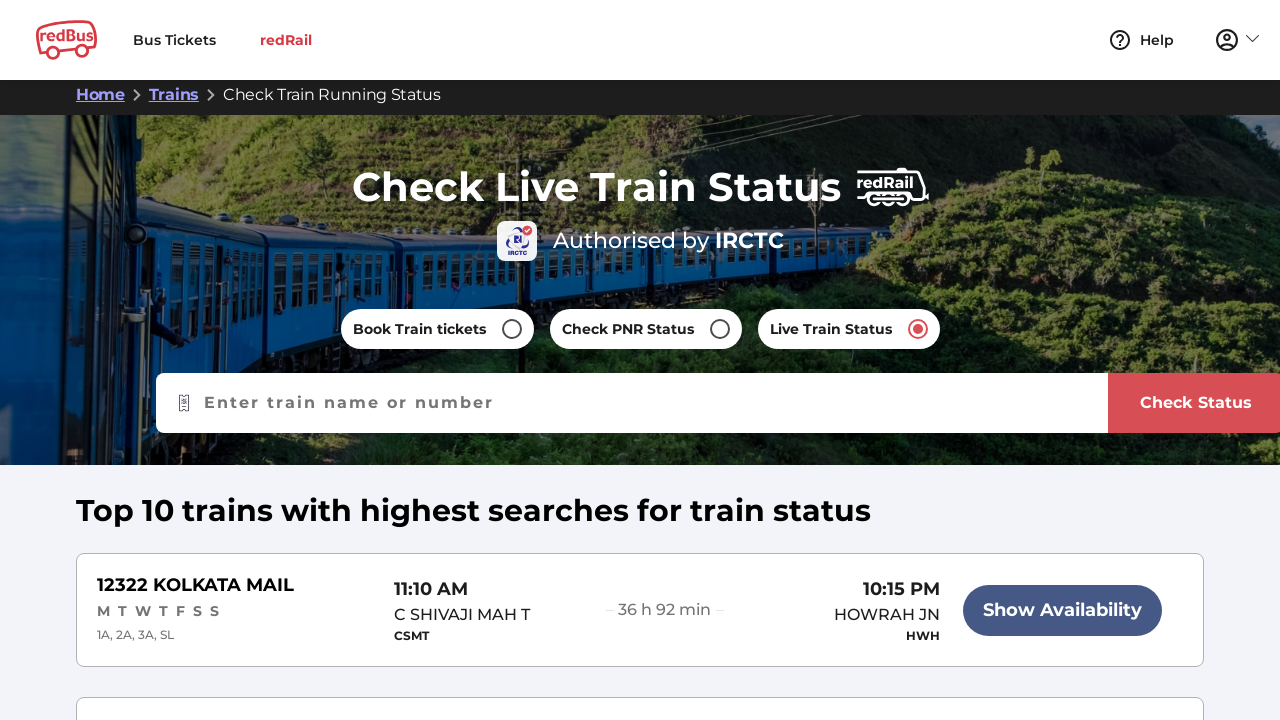

Verified page body element is present and ready
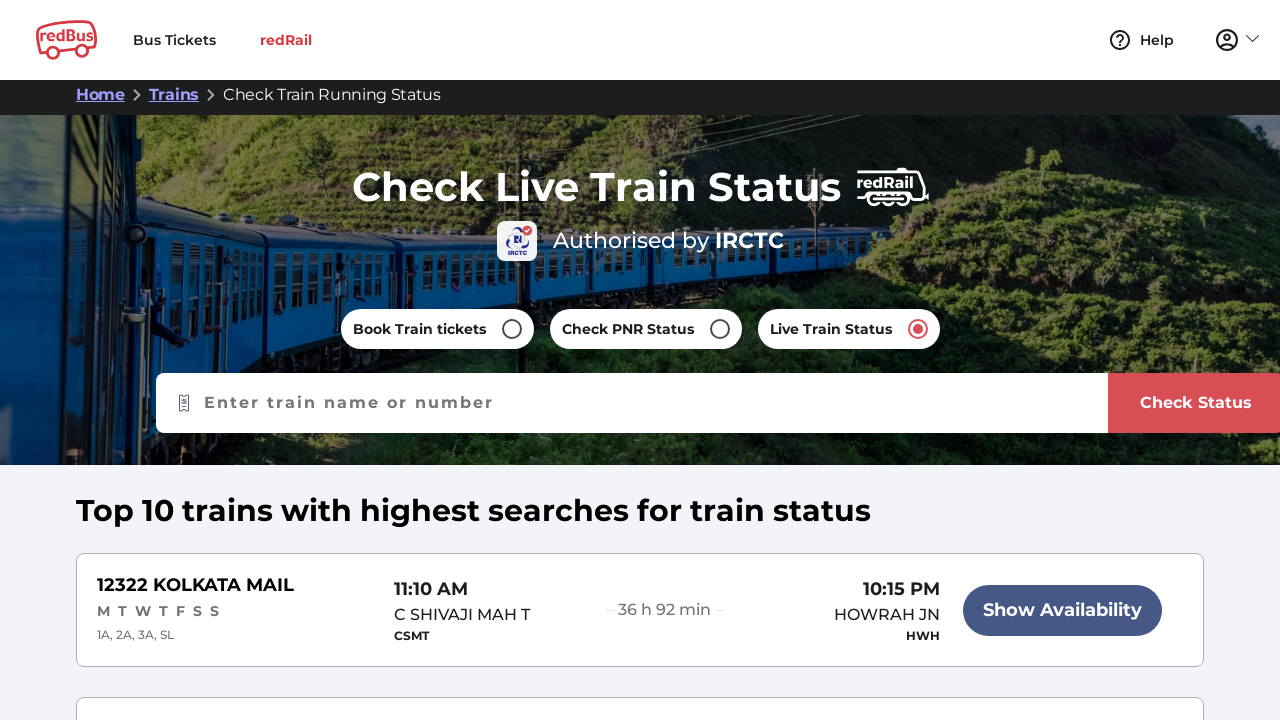

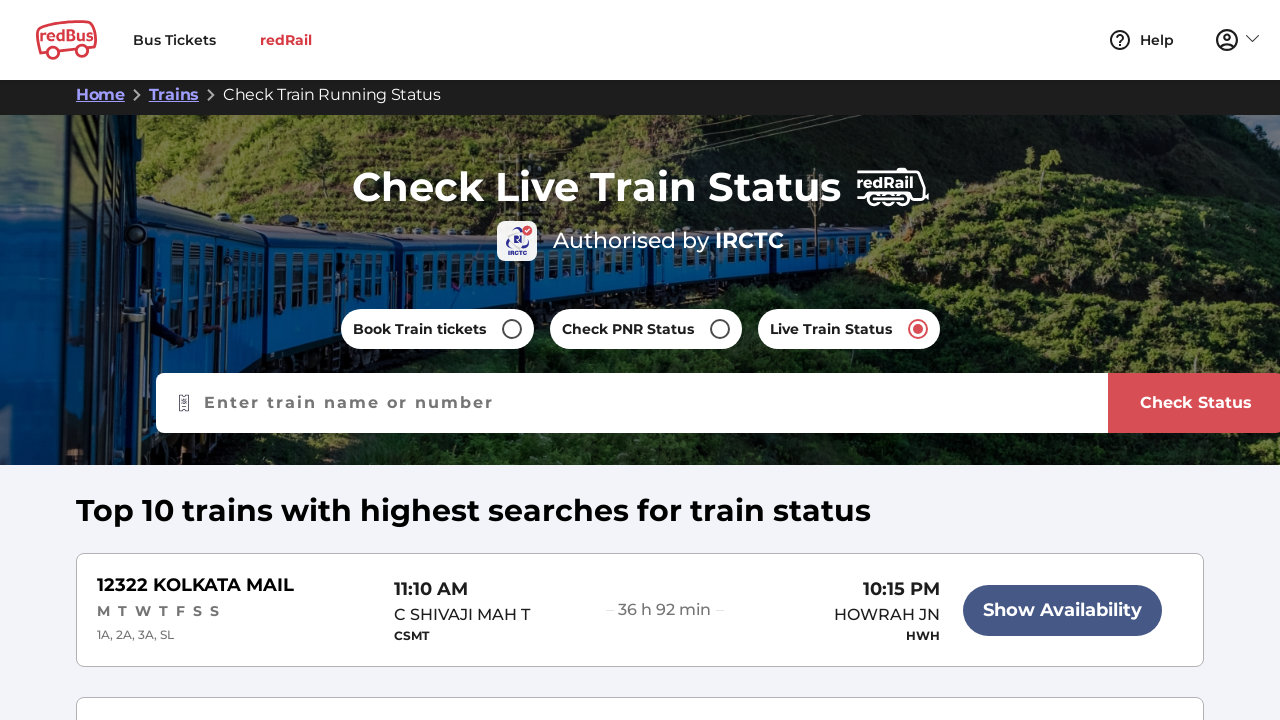